Tests JavaScript confirm dialog by clicking a button to trigger the confirm and accepting it

Starting URL: https://the-internet.herokuapp.com/javascript_alerts

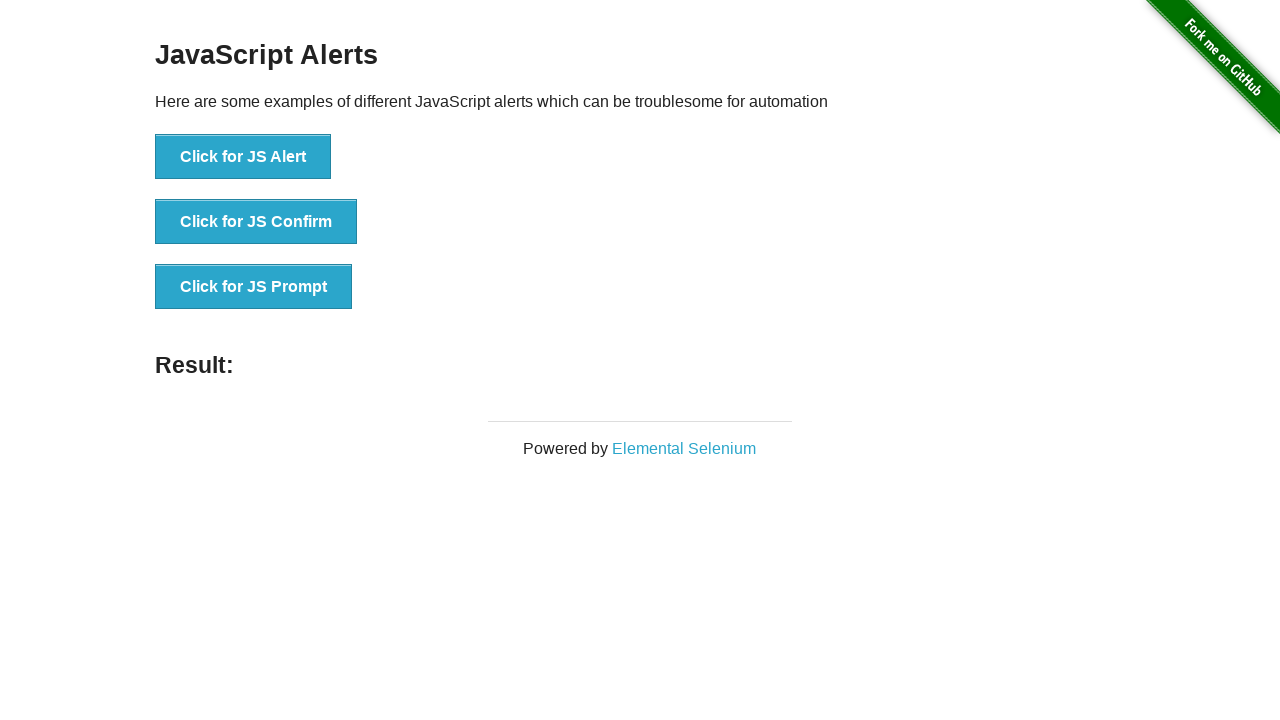

Set up dialog handler to accept confirm dialog
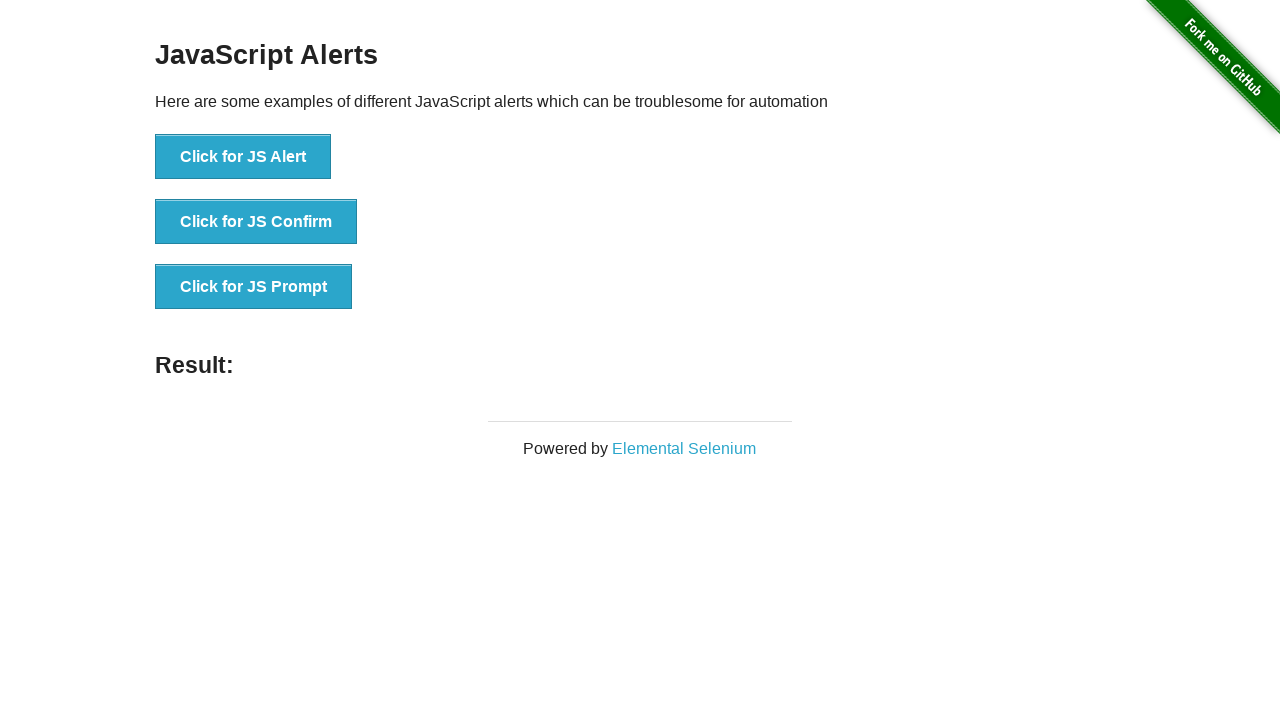

Clicked button to trigger JavaScript confirm dialog at (256, 222) on xpath=//button[text() = 'Click for JS Confirm']
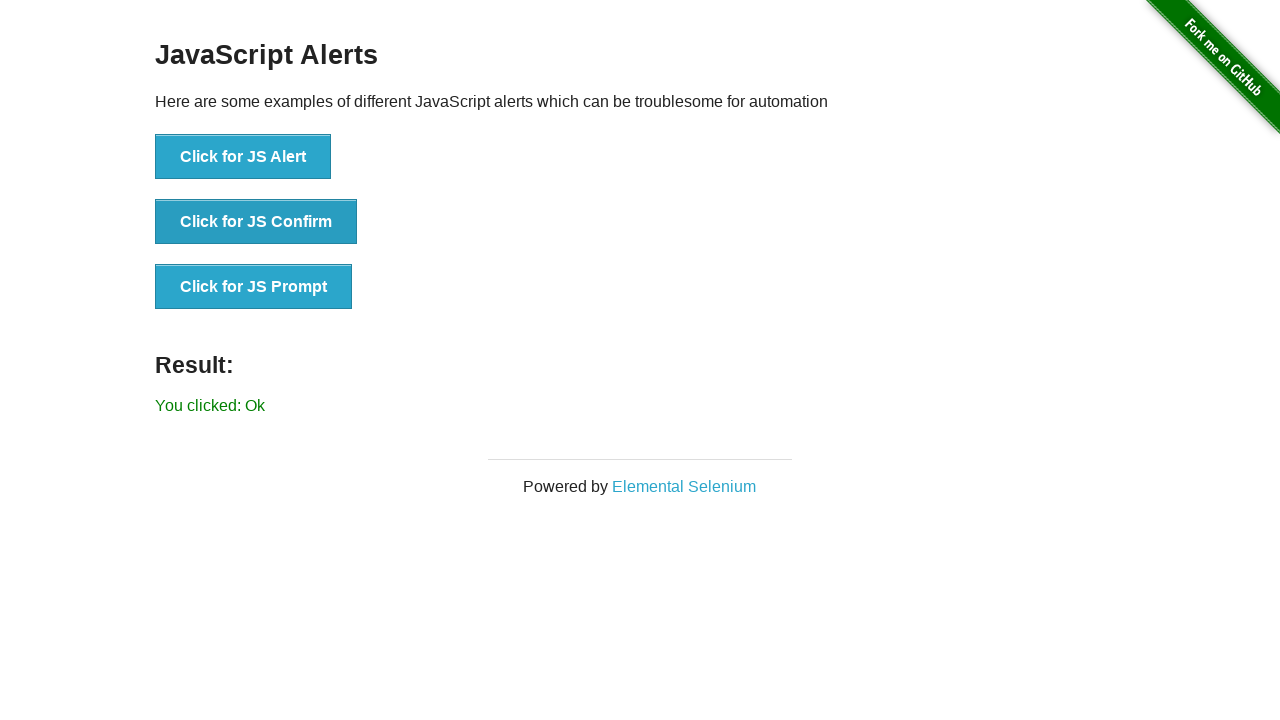

Confirm dialog result message appeared
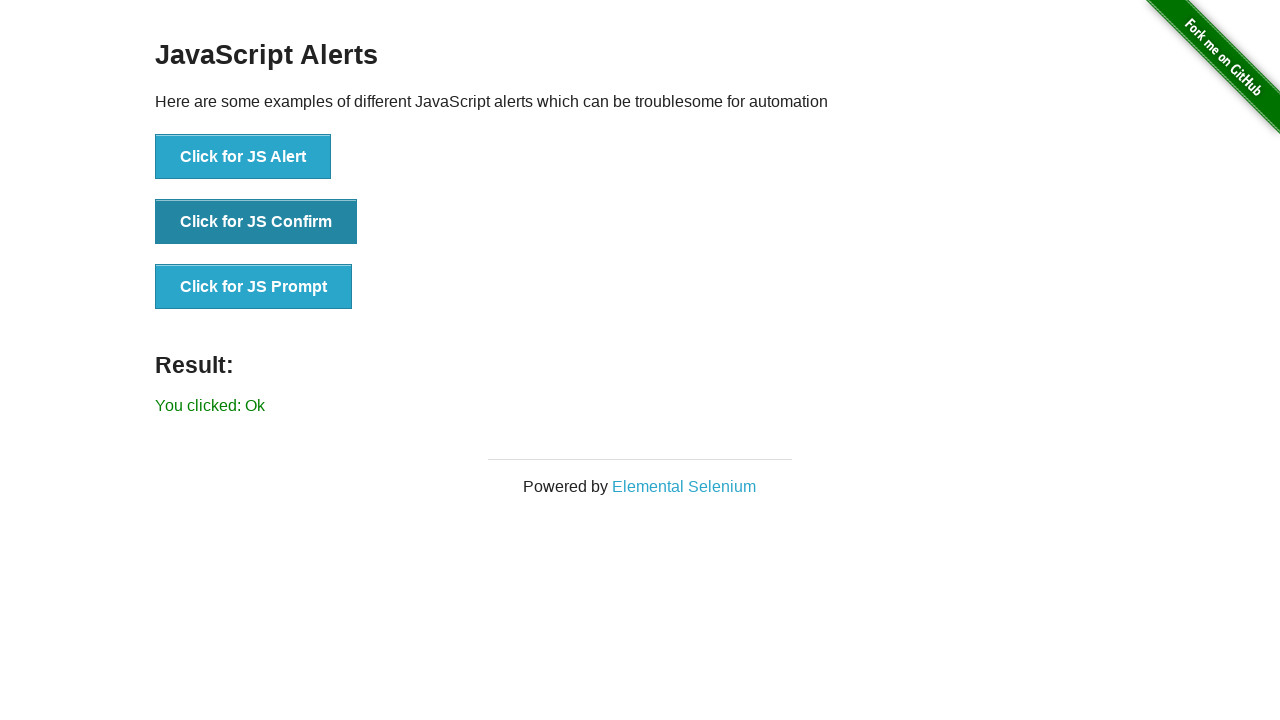

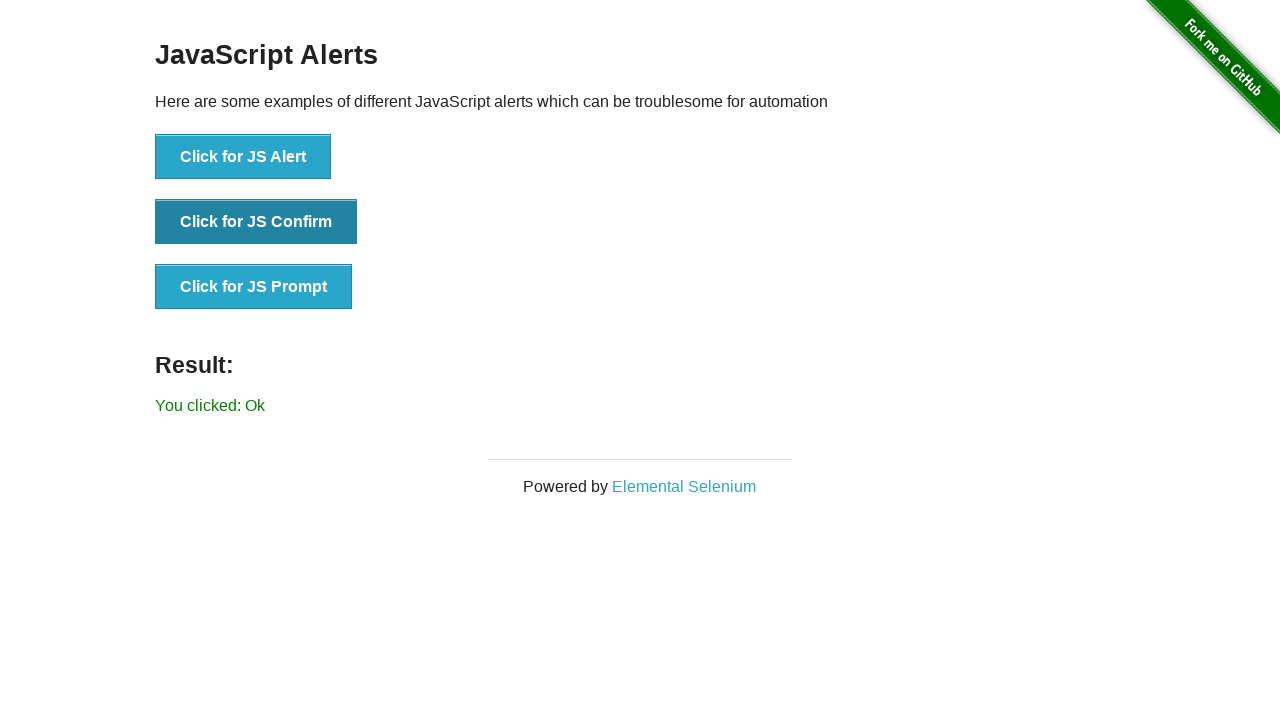